Tests pagination functionality on Glosbe translation site by scrolling to load content and repeatedly clicking the "LOAD MORE" button to load additional translation results.

Starting URL: https://glosbe.com/zh/vi/学习

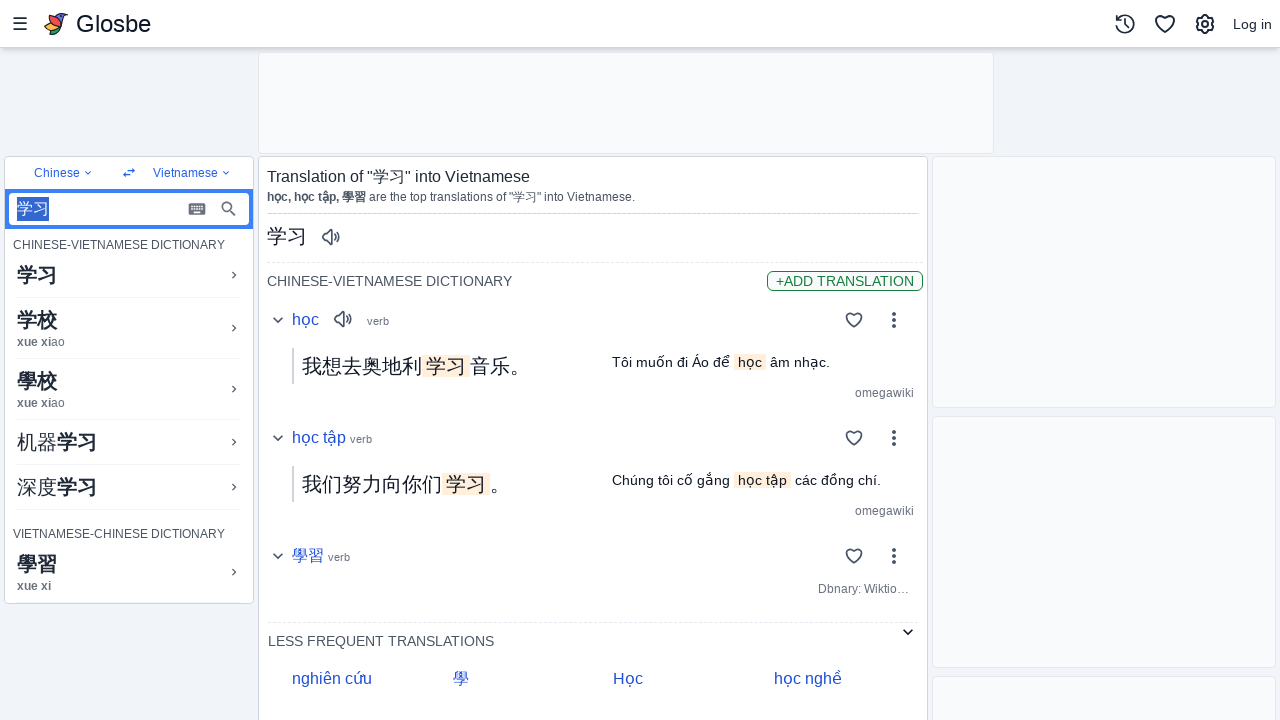

Scrolled to bottom of page to trigger lazy loading
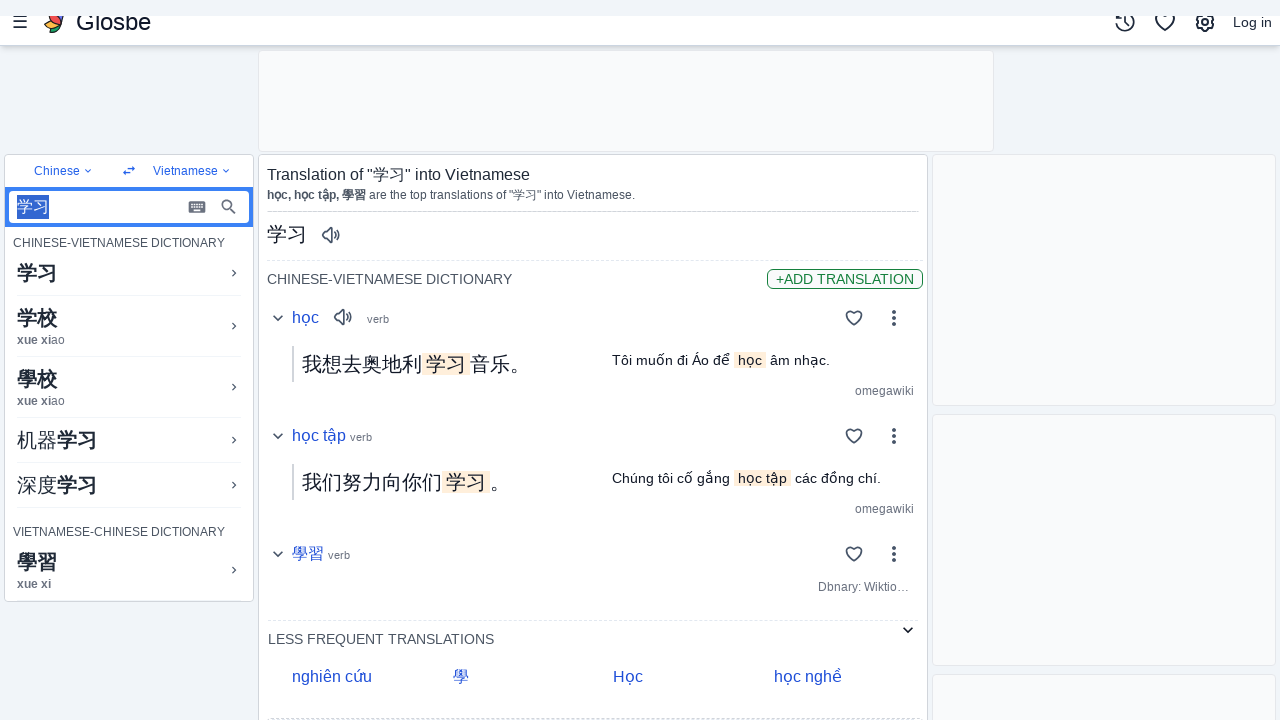

Waited 1 second for content to load
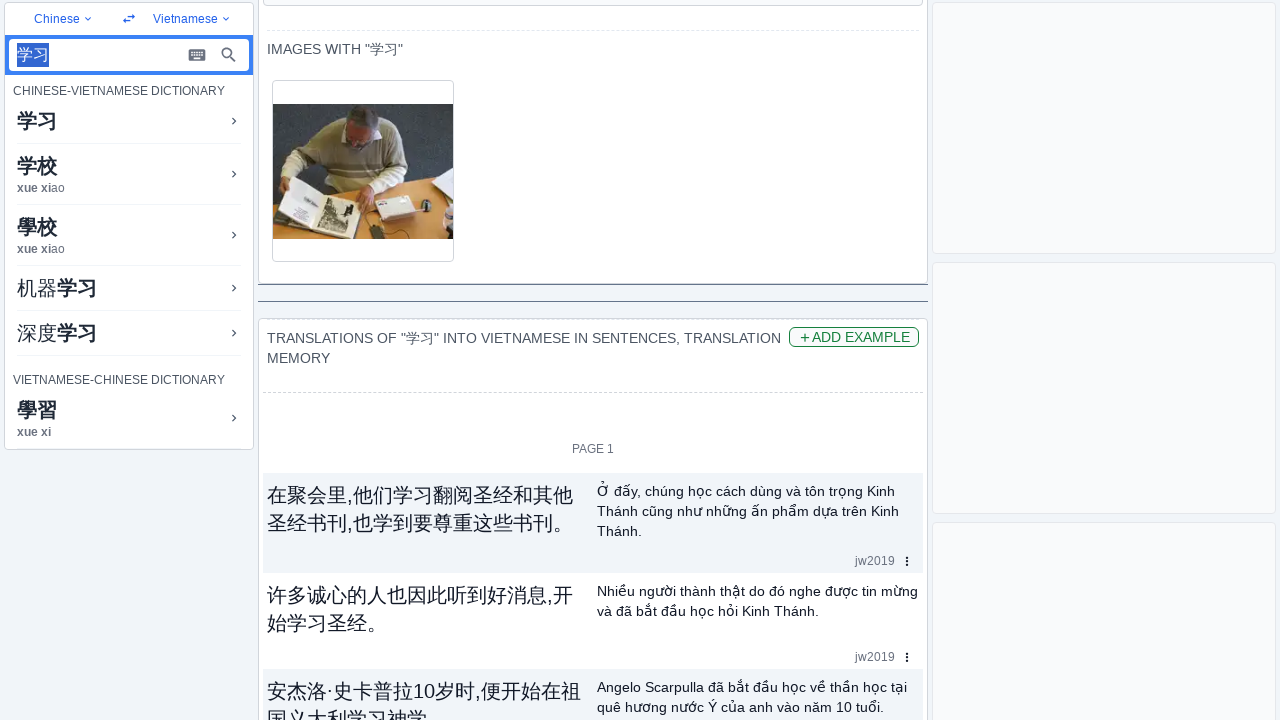

Scrolled to bottom of page (iteration 1)
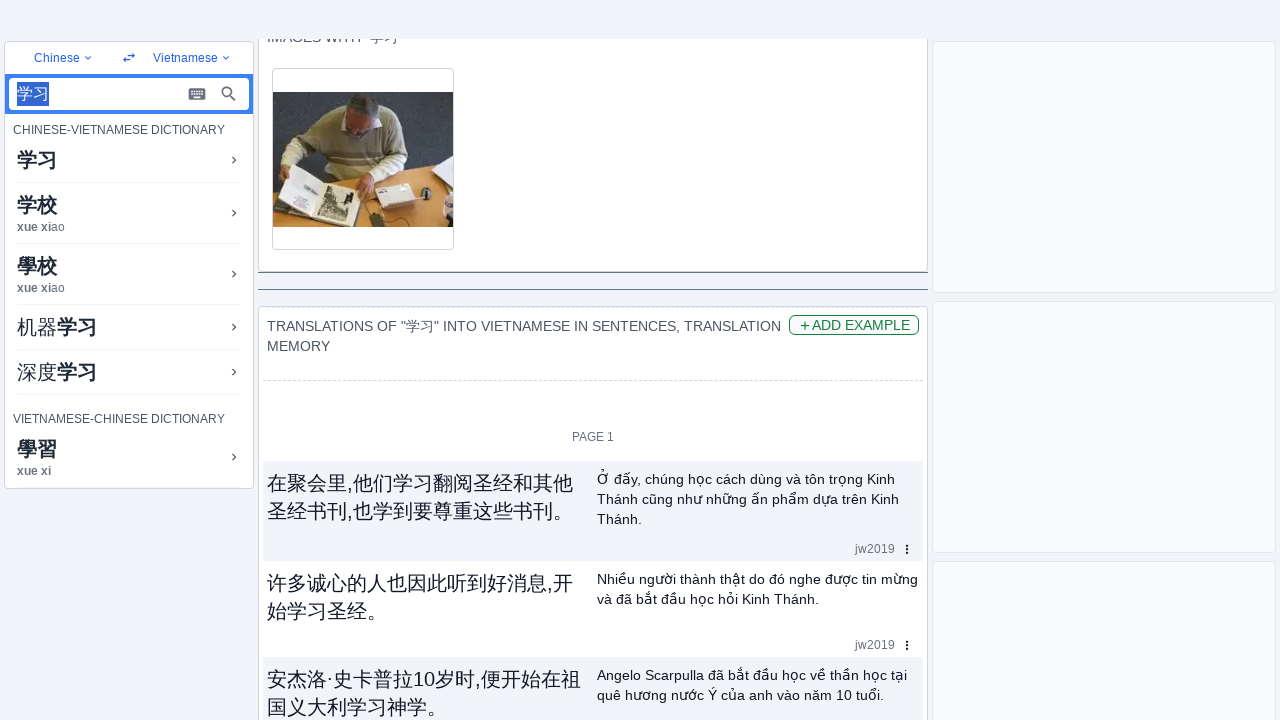

Waited 1 second for content to load
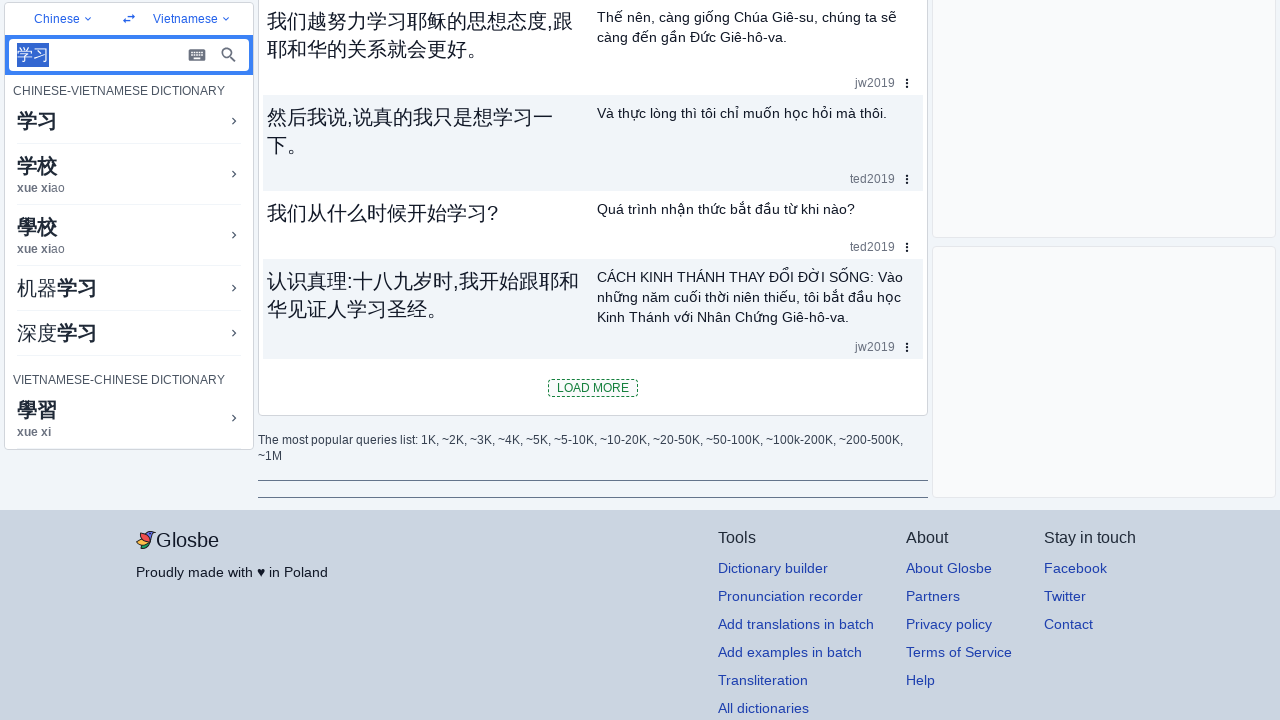

Located LOAD MORE button
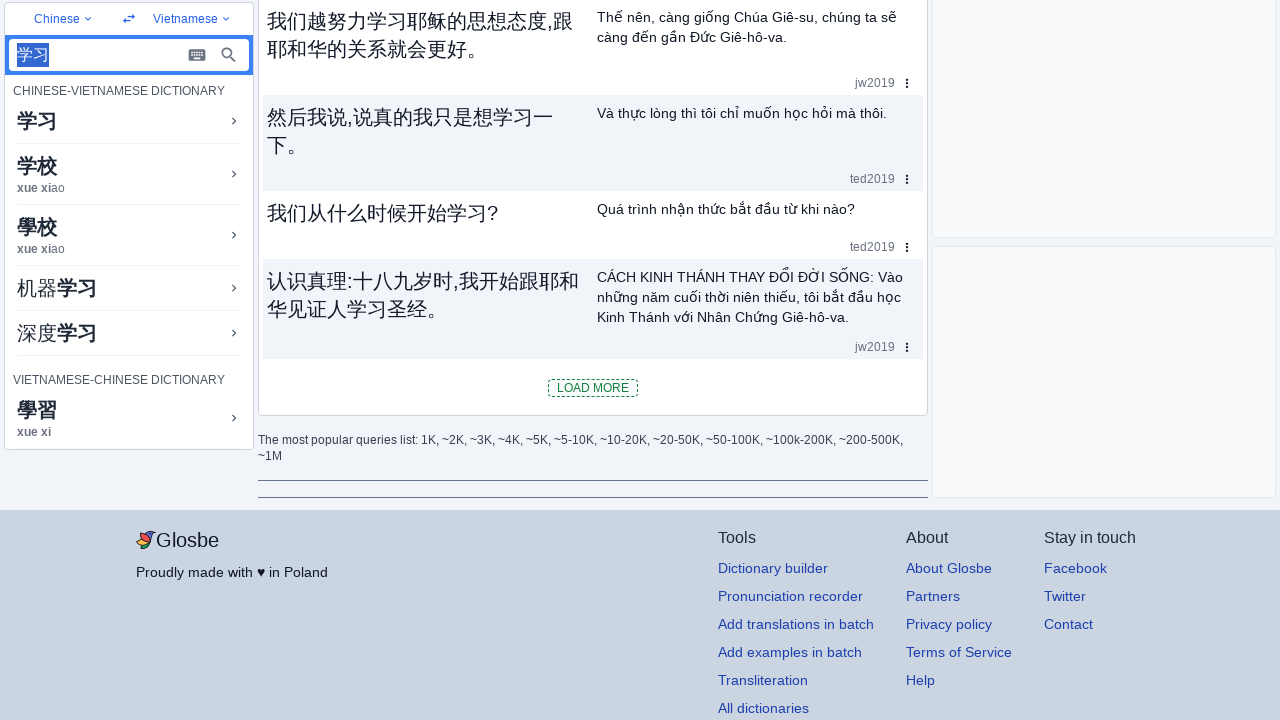

Clicked LOAD MORE button (iteration 1) at (593, 388) on button:text("LOAD MORE")
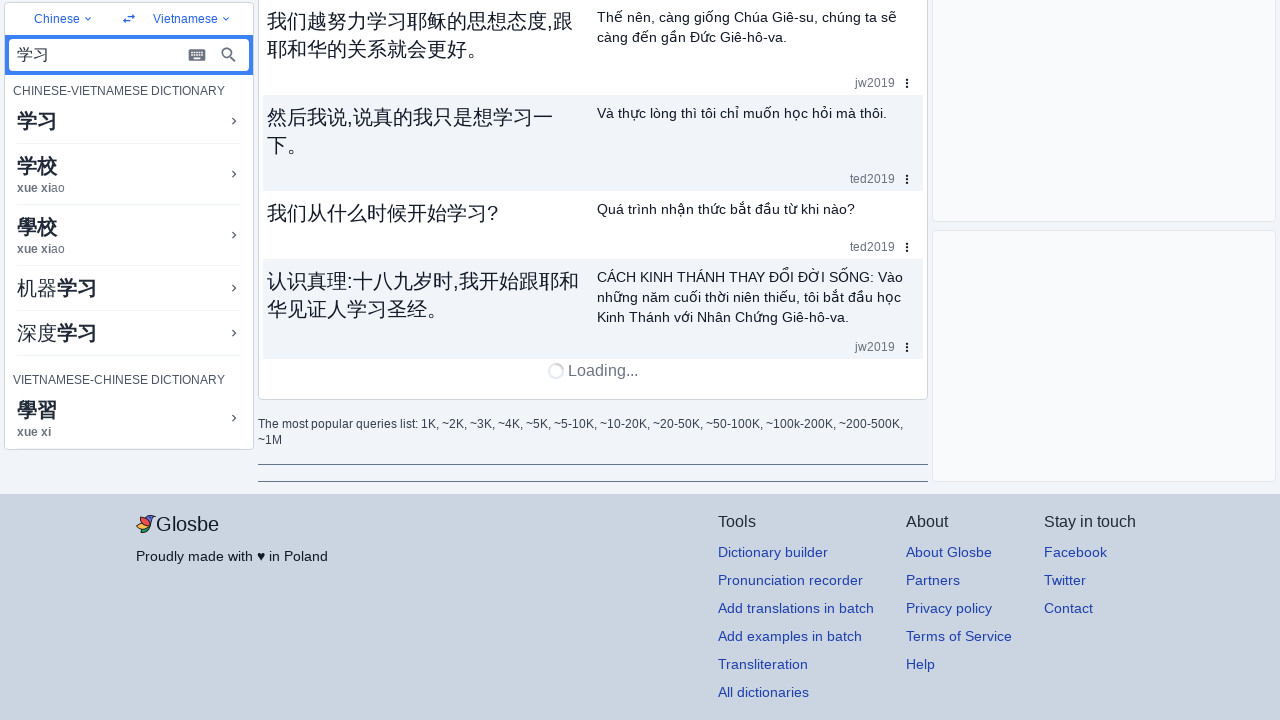

Waited 1 second after clicking LOAD MORE
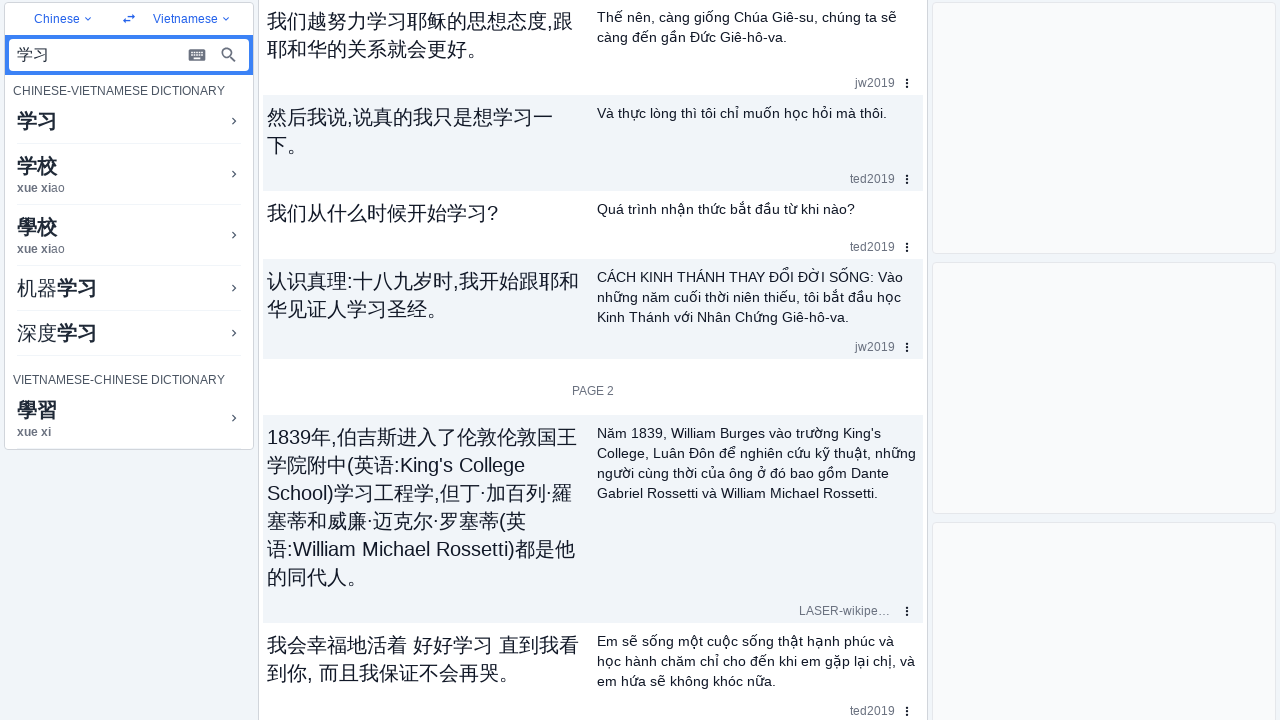

Scrolled to bottom of page (iteration 2)
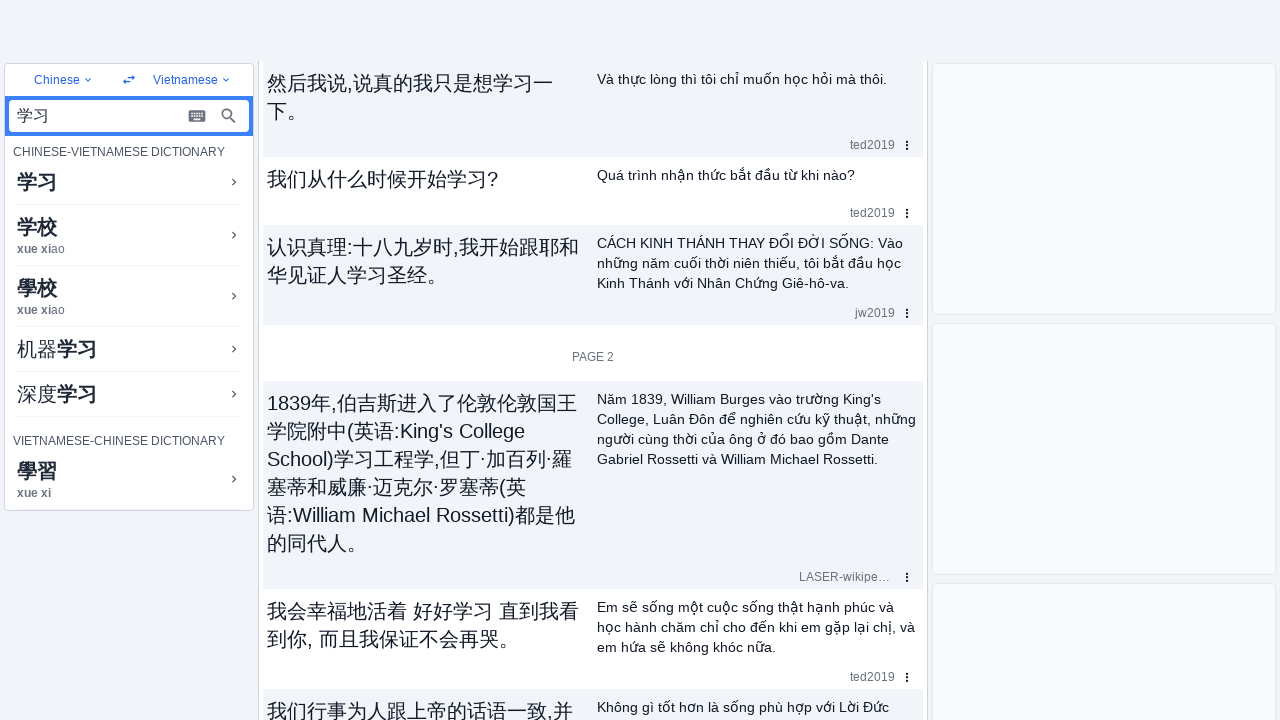

Waited 1 second for content to load
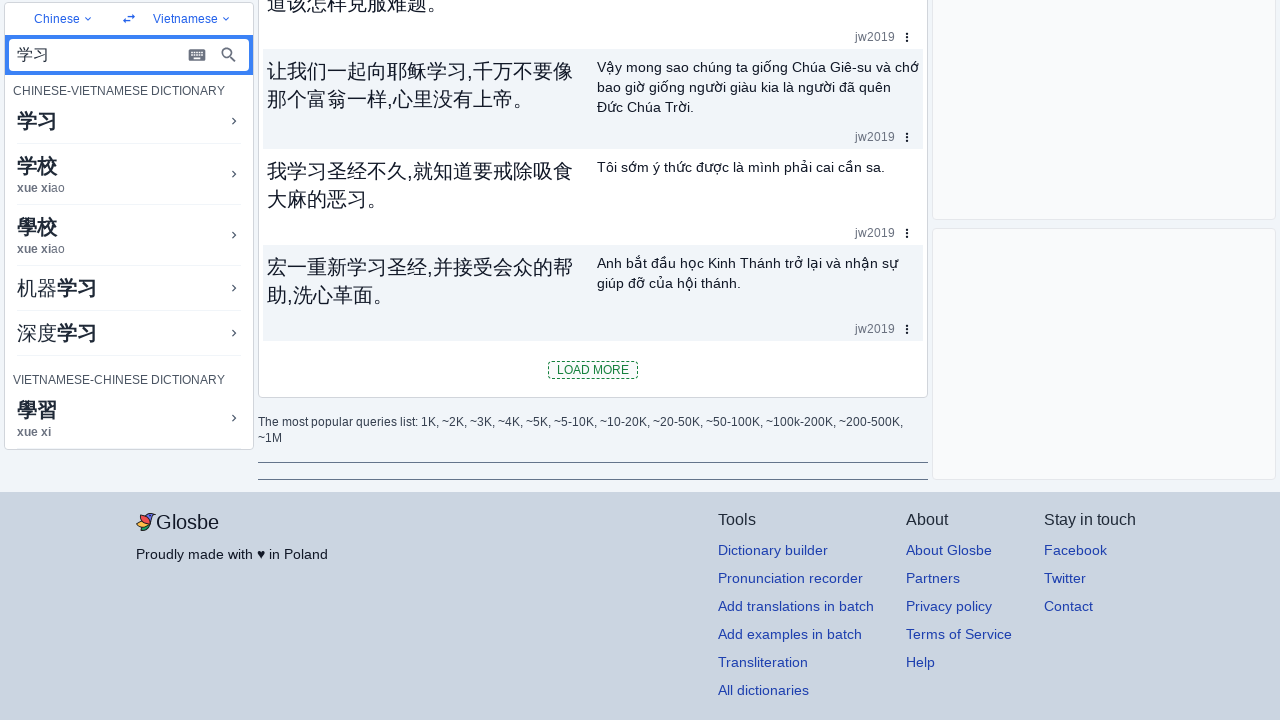

Located LOAD MORE button
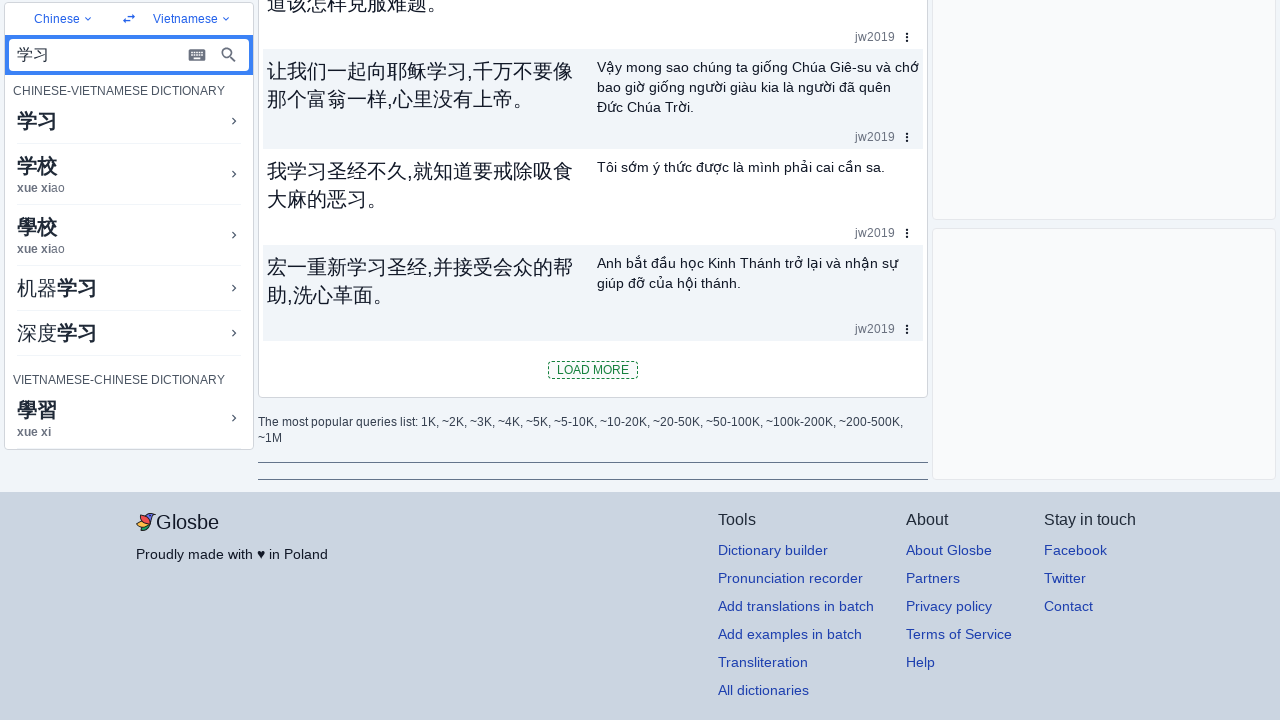

Clicked LOAD MORE button (iteration 2) at (593, 370) on button:text("LOAD MORE")
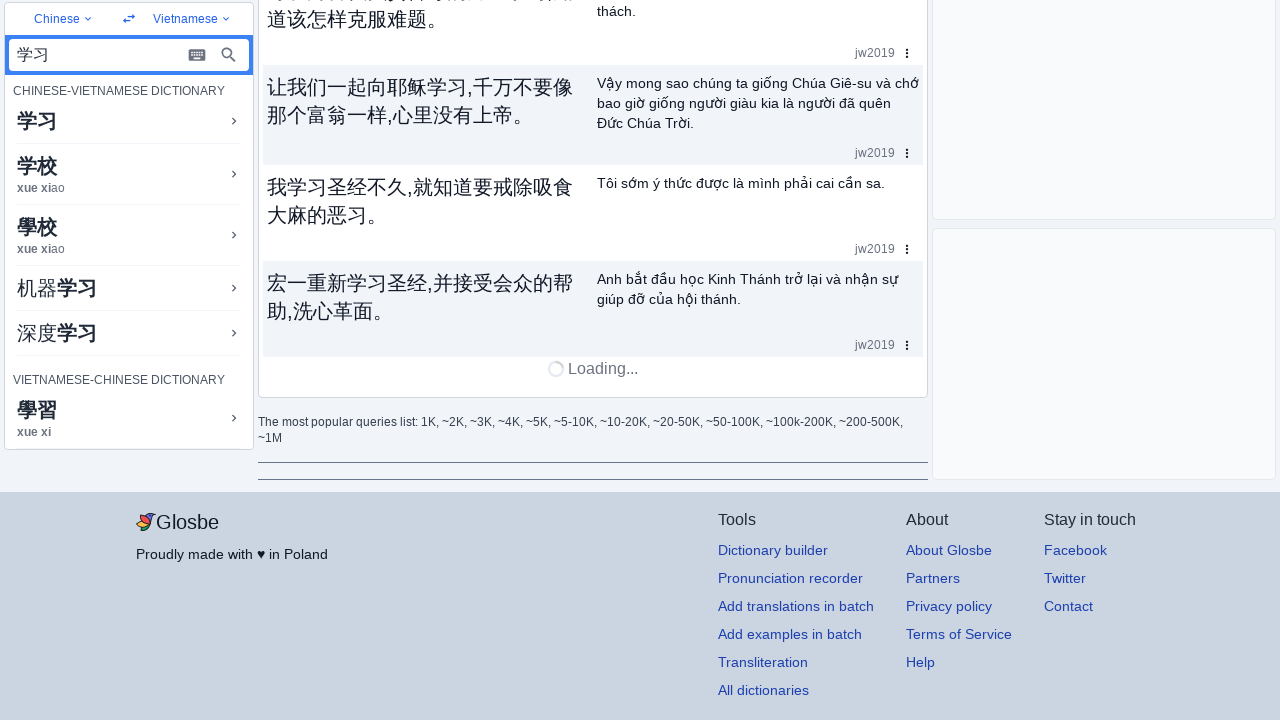

Waited 1 second after clicking LOAD MORE
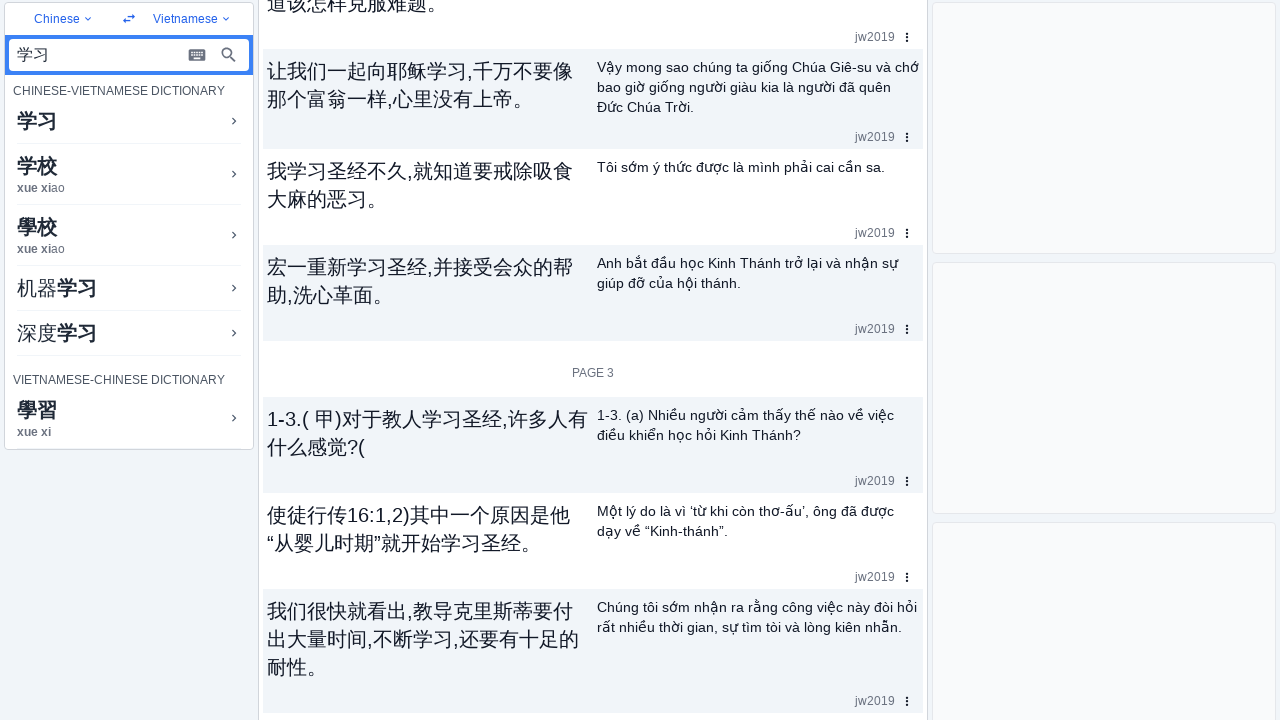

Scrolled to bottom of page (iteration 3)
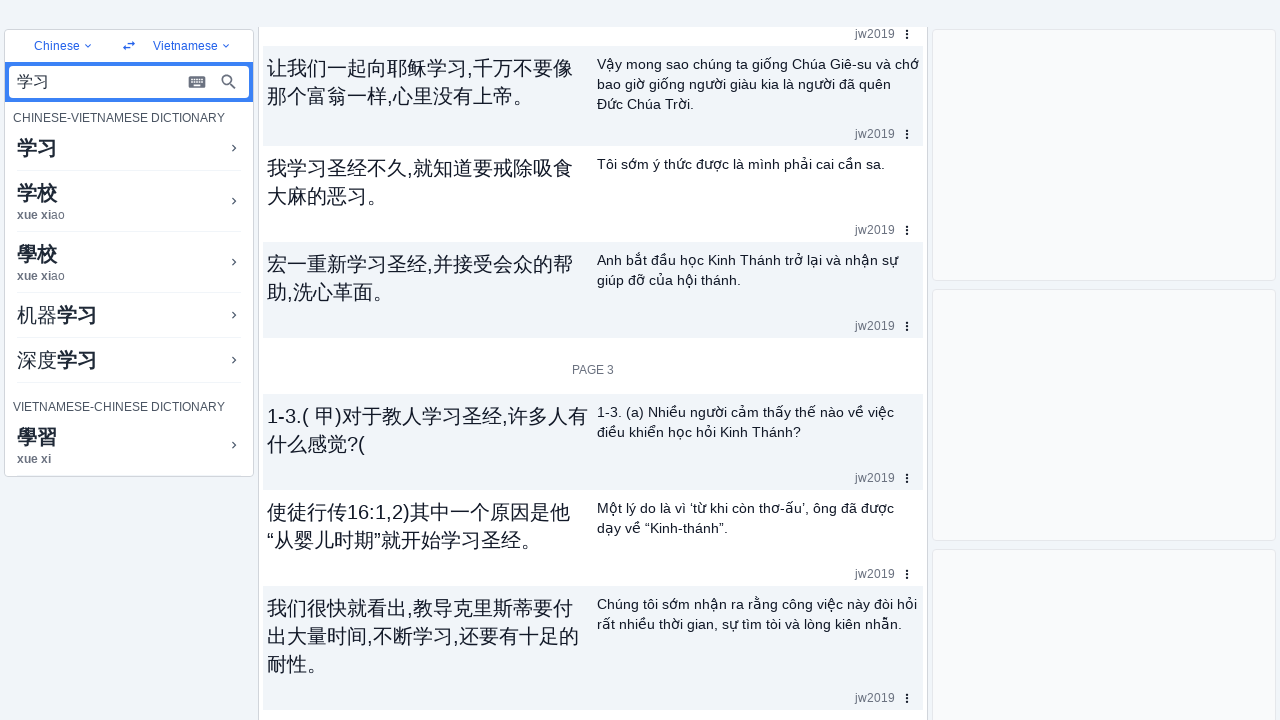

Waited 1 second for content to load
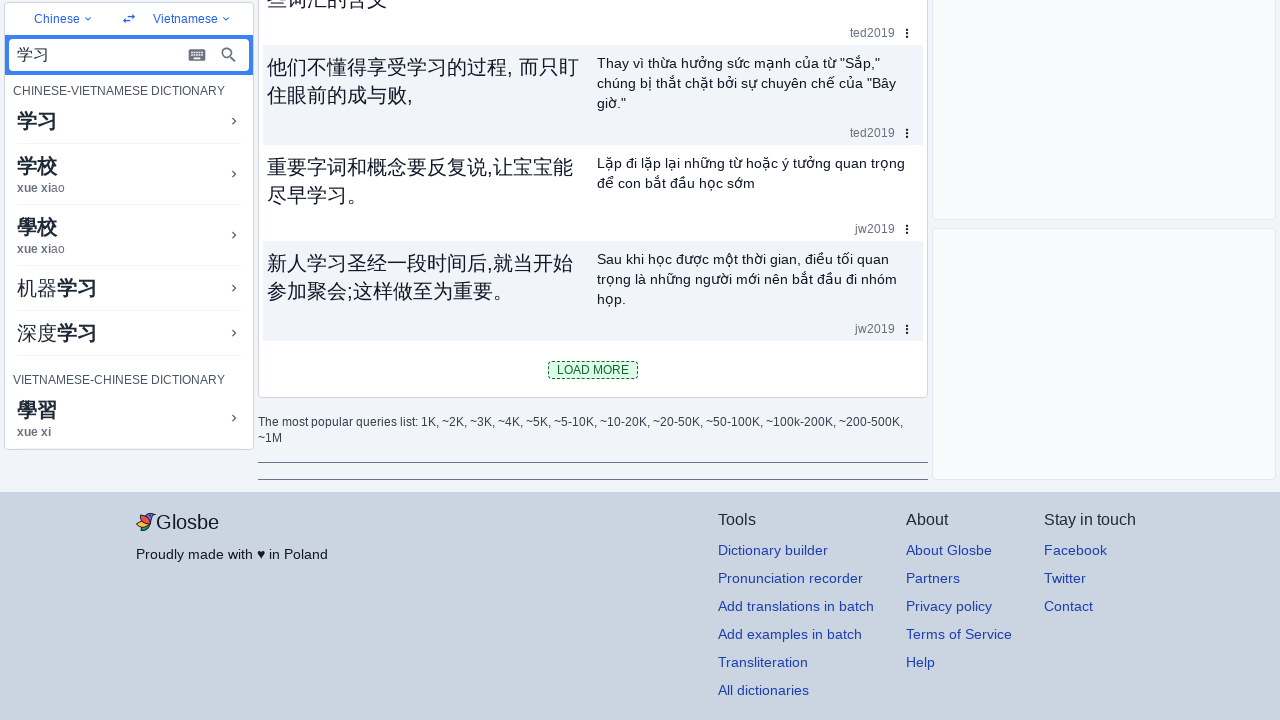

Located LOAD MORE button
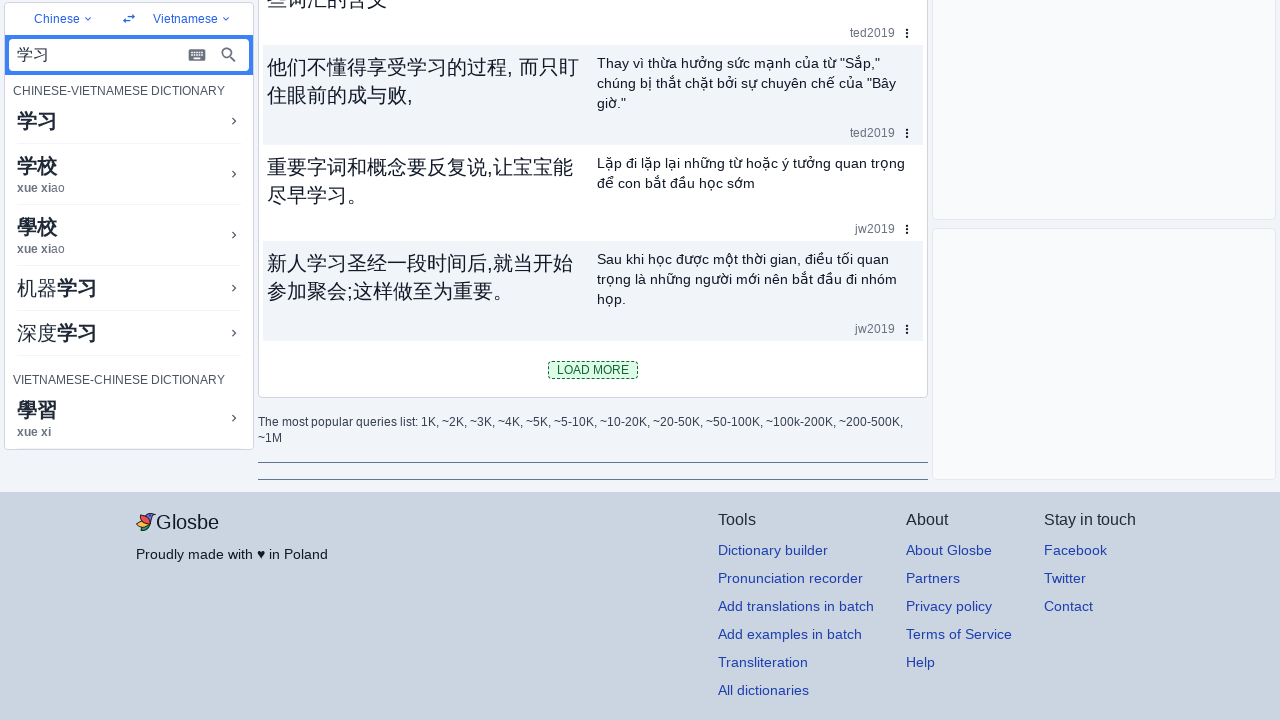

Clicked LOAD MORE button (iteration 3) at (593, 370) on button:text("LOAD MORE")
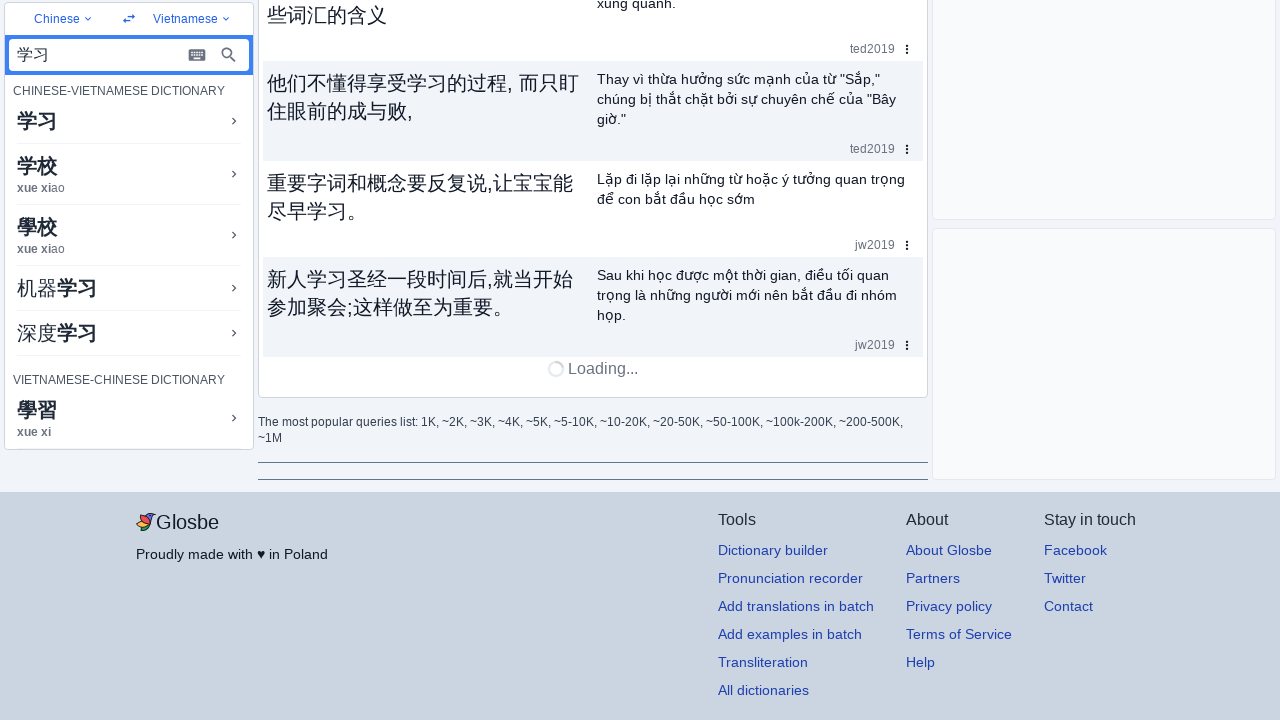

Waited 1 second after clicking LOAD MORE
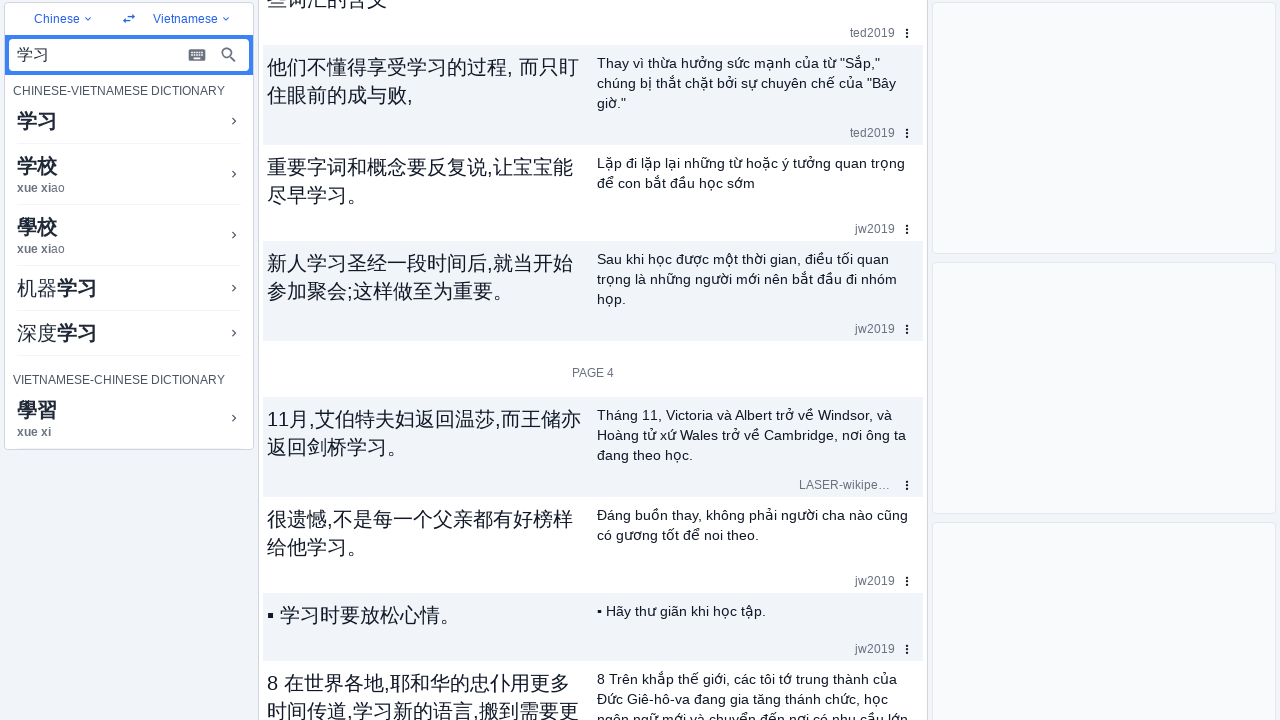

Scrolled to bottom of page (iteration 4)
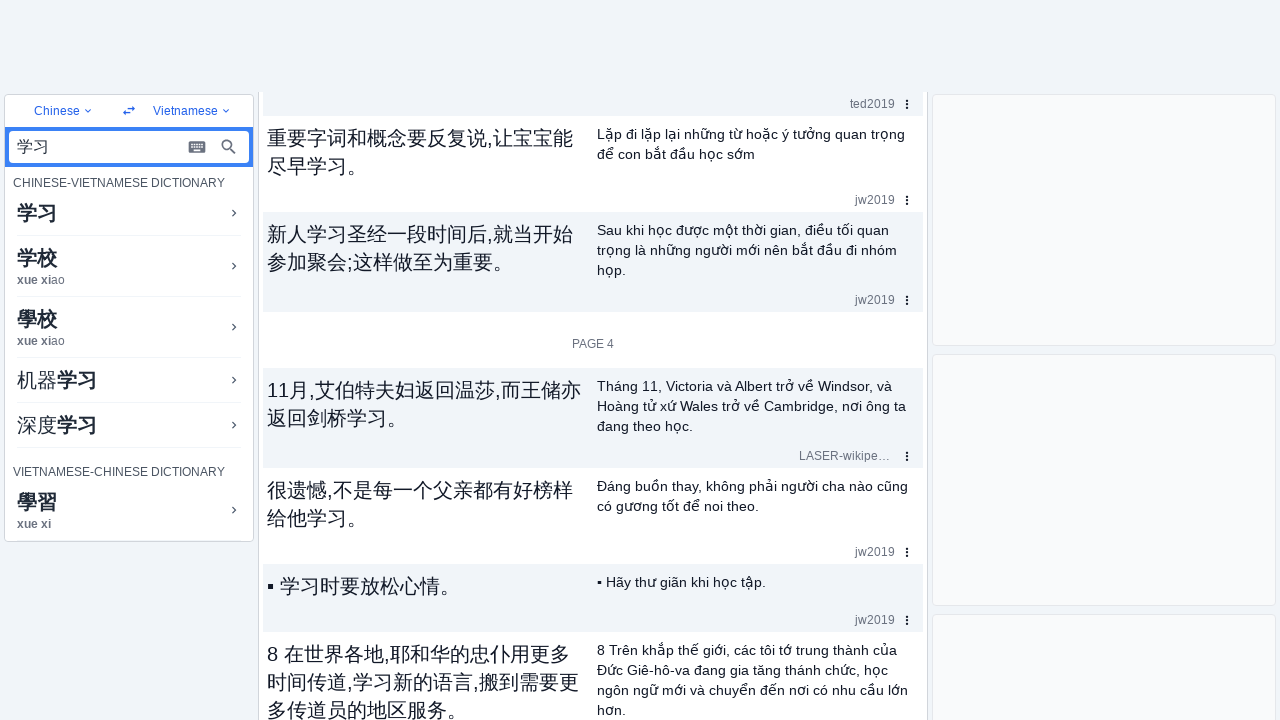

Waited 1 second for content to load
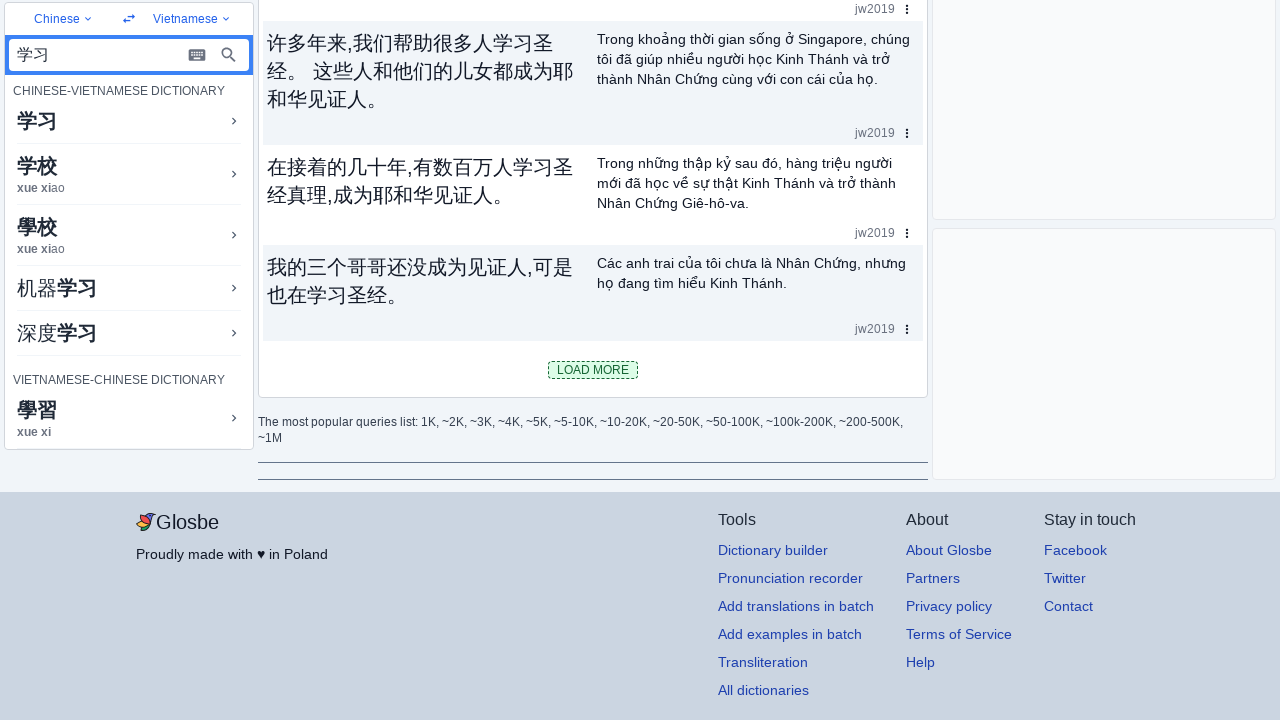

Located LOAD MORE button
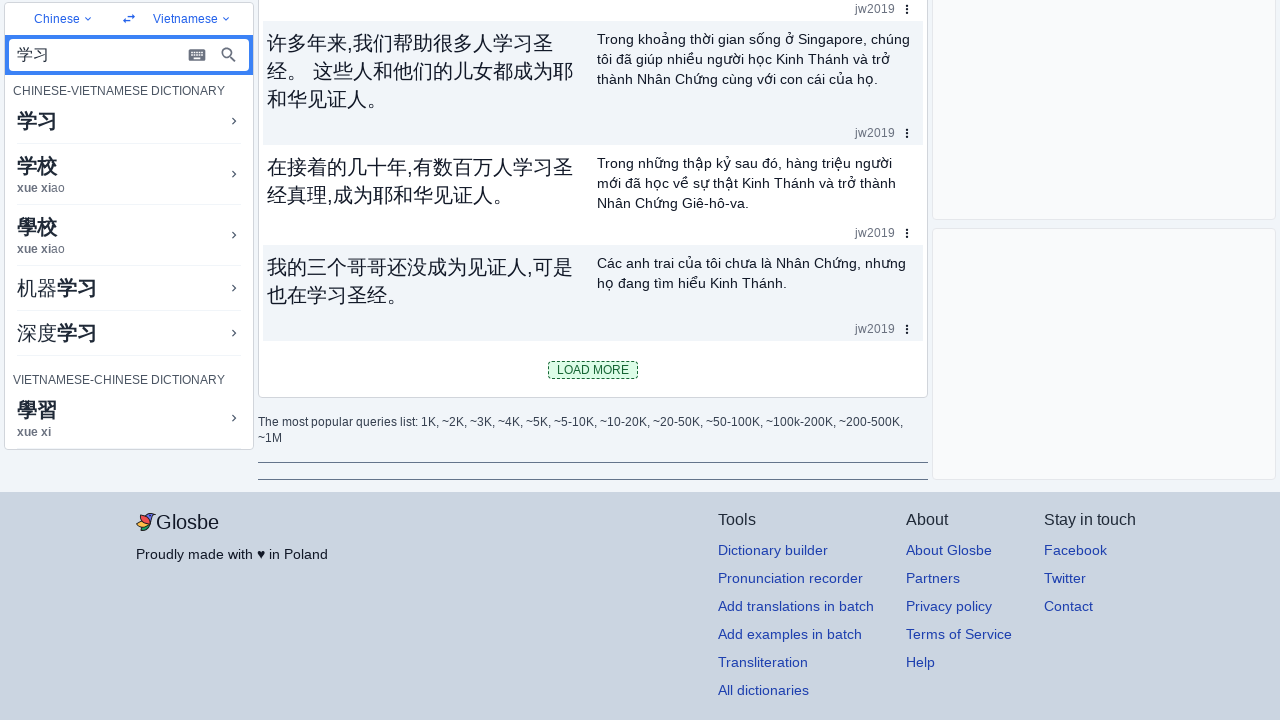

Clicked LOAD MORE button (iteration 4) at (593, 370) on button:text("LOAD MORE")
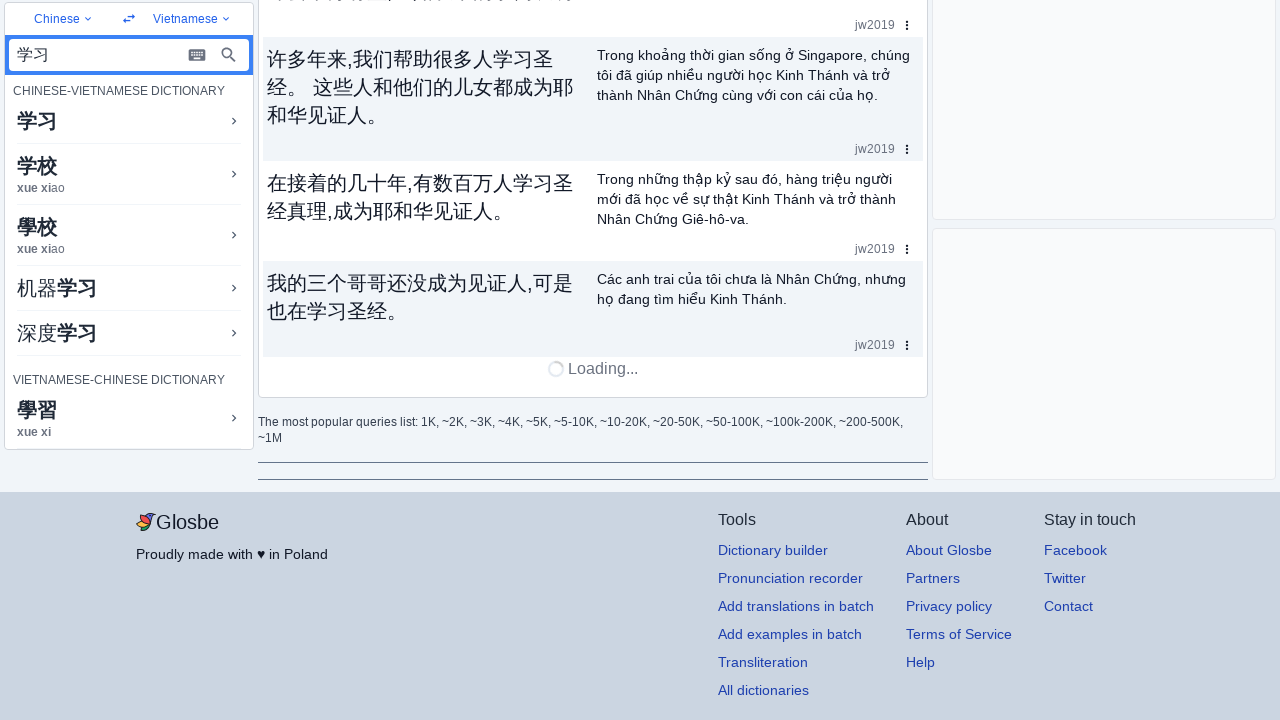

Waited 1 second after clicking LOAD MORE
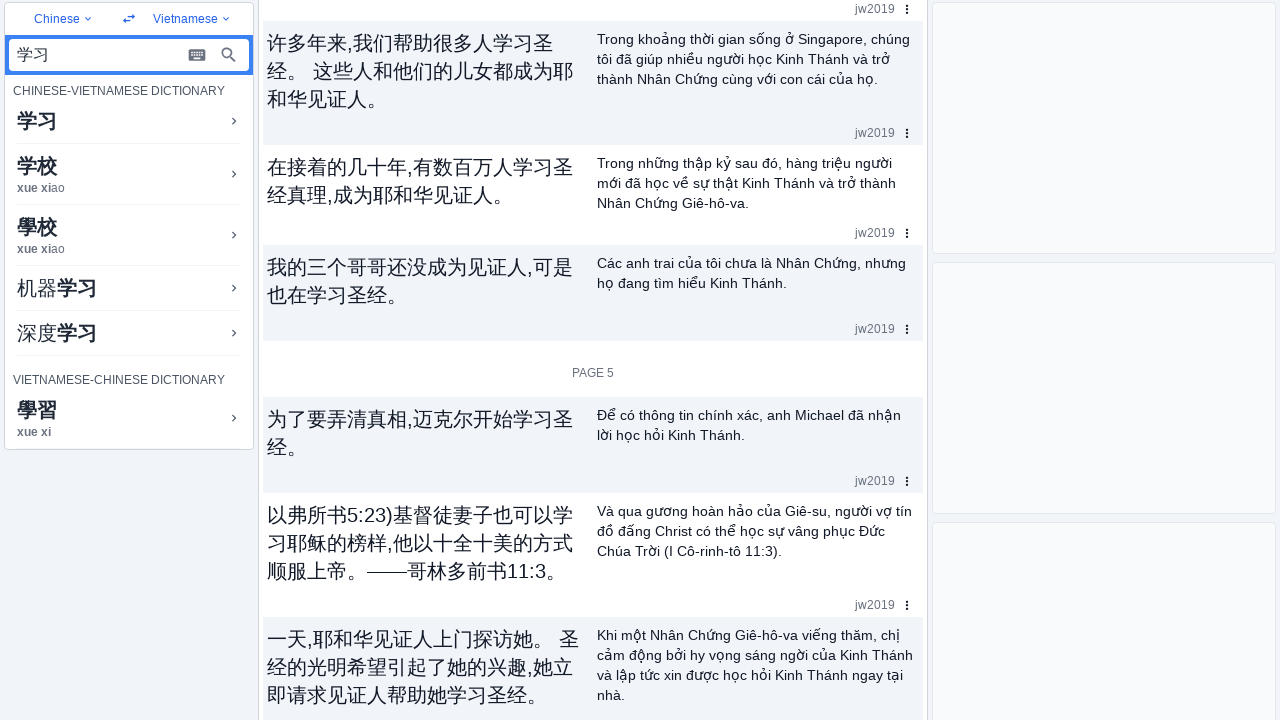

Scrolled to bottom of page (iteration 5)
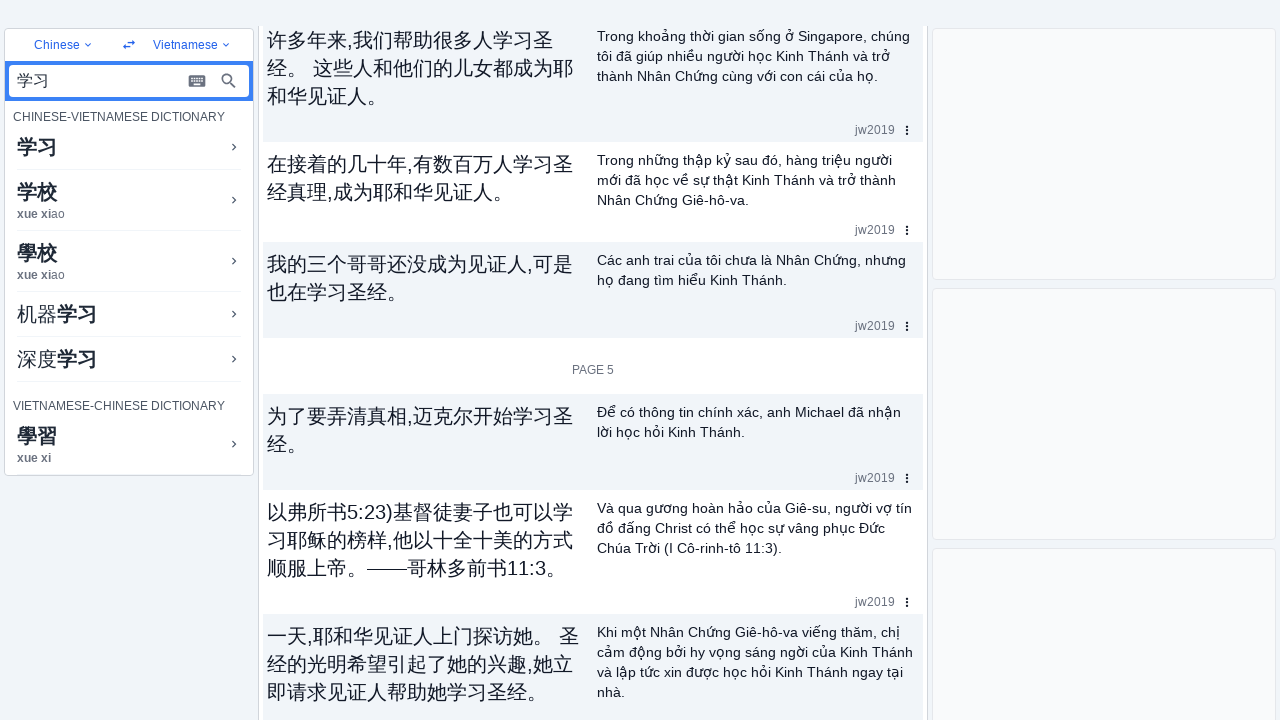

Waited 1 second for content to load
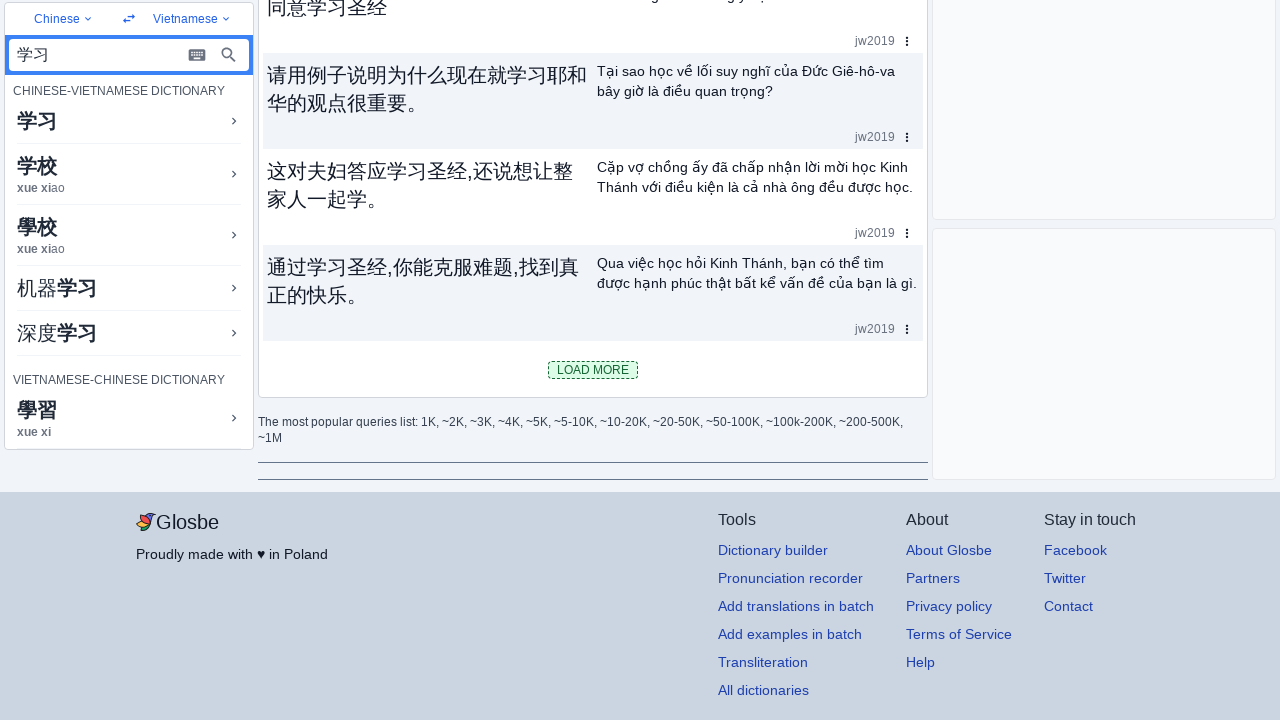

Located LOAD MORE button
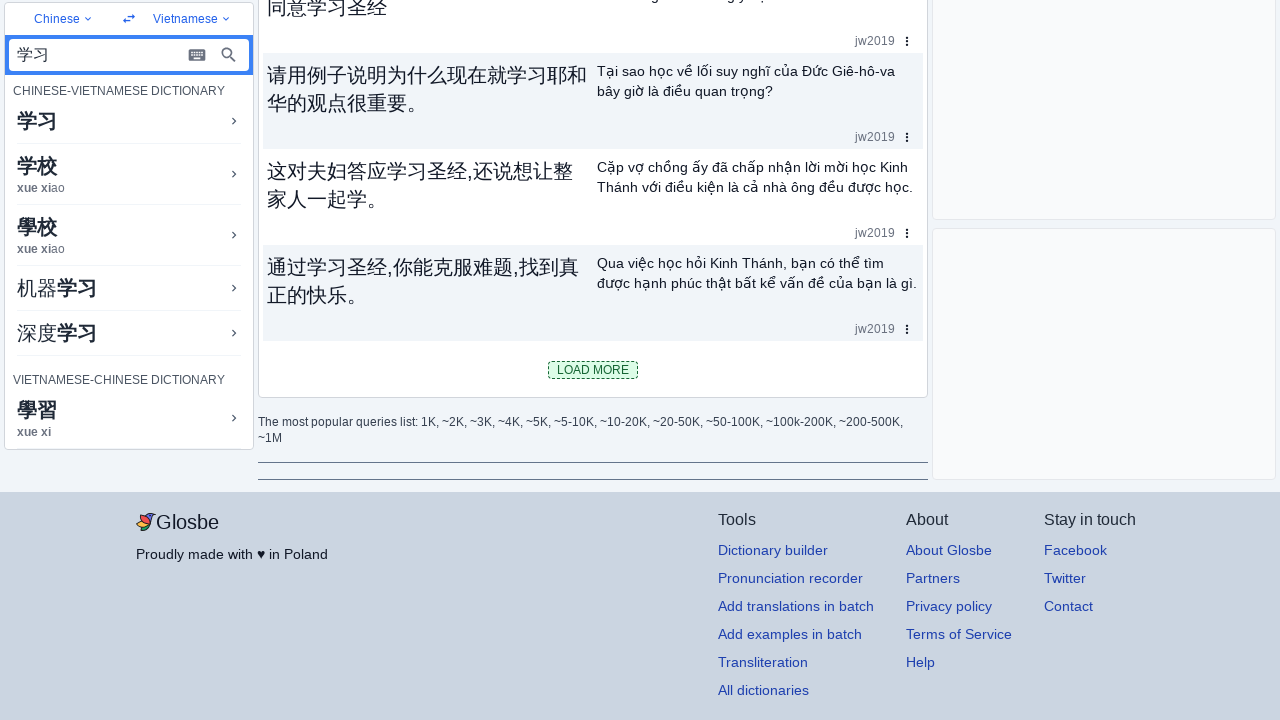

Clicked LOAD MORE button (iteration 5) at (593, 370) on button:text("LOAD MORE")
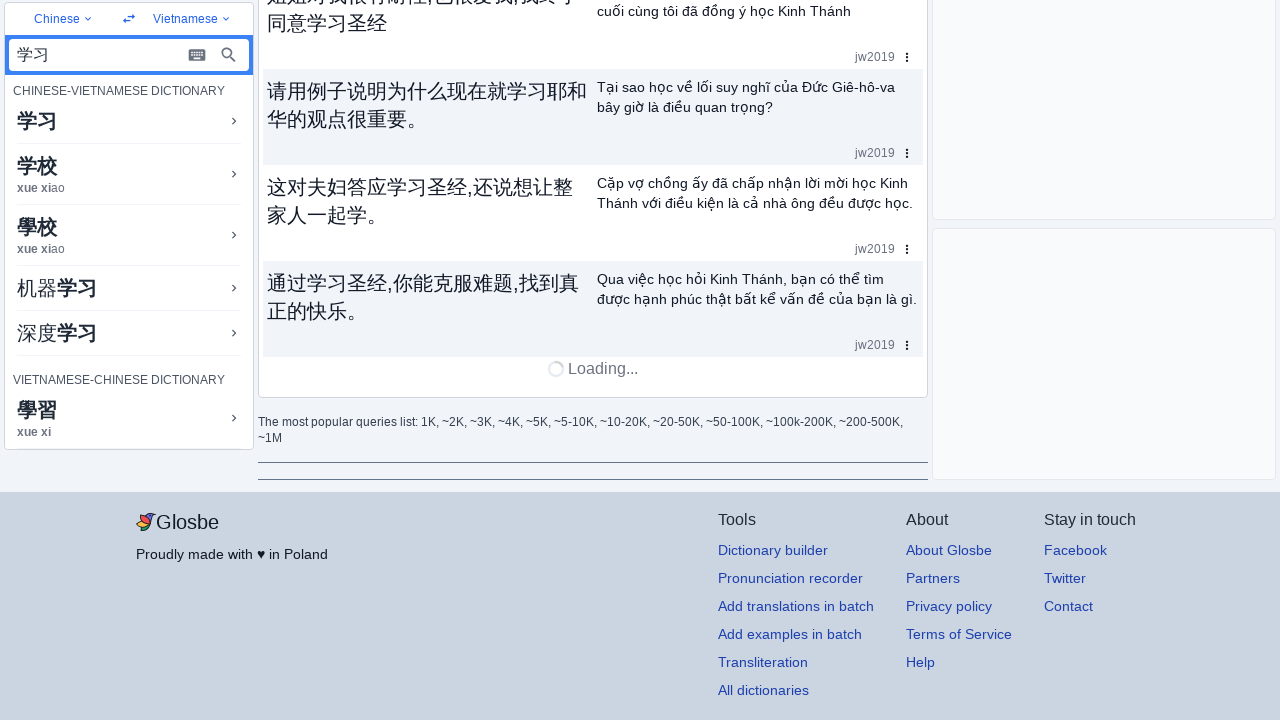

Waited 1 second after clicking LOAD MORE
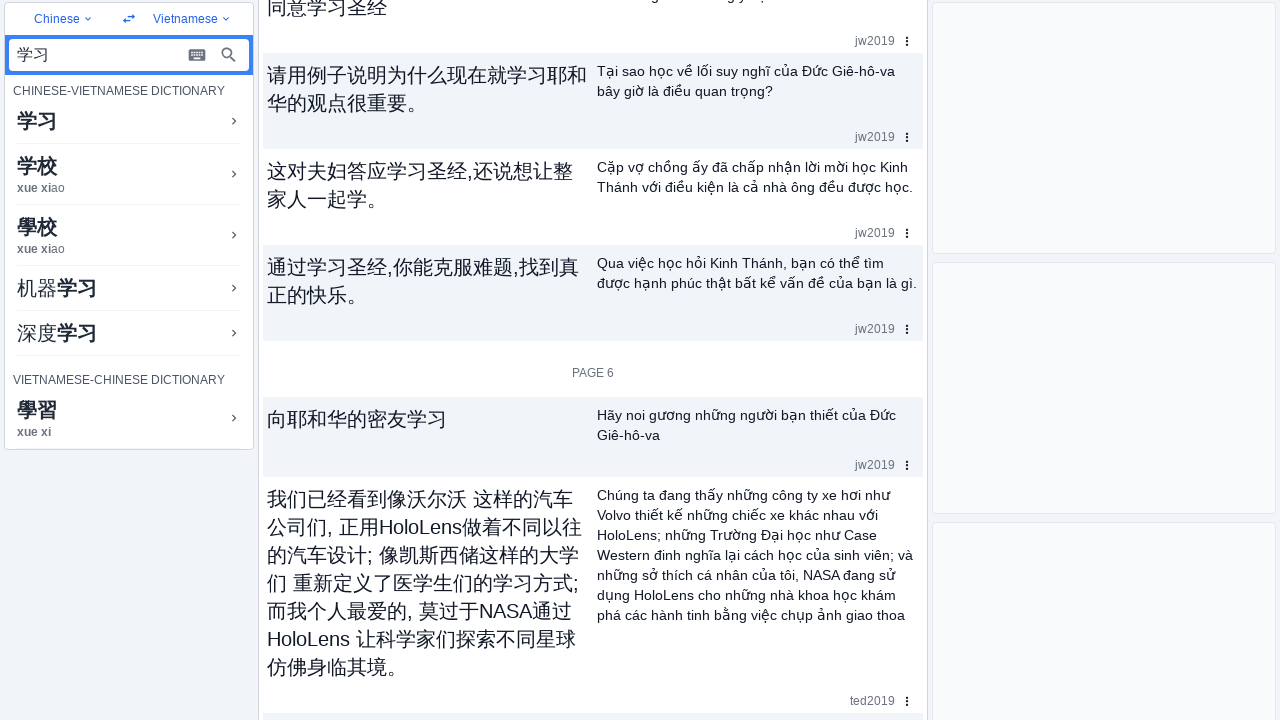

Final scroll to bottom of page to ensure all content is loaded
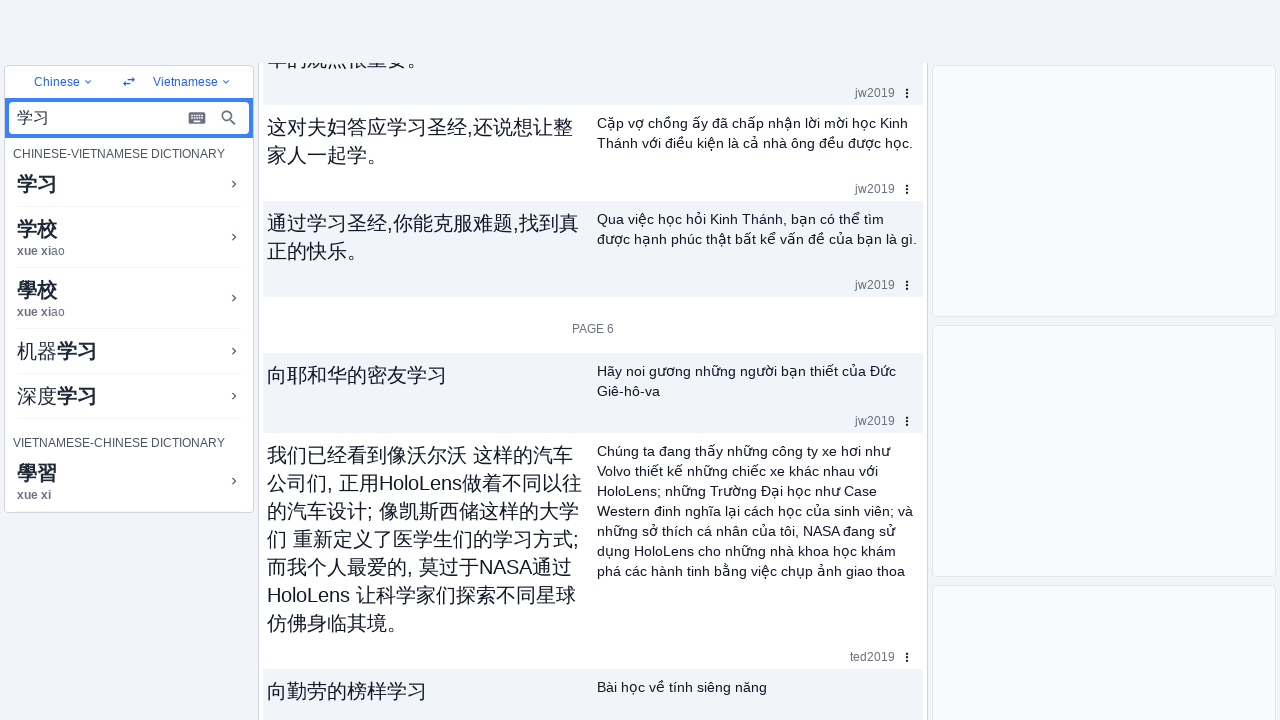

Final wait before verification
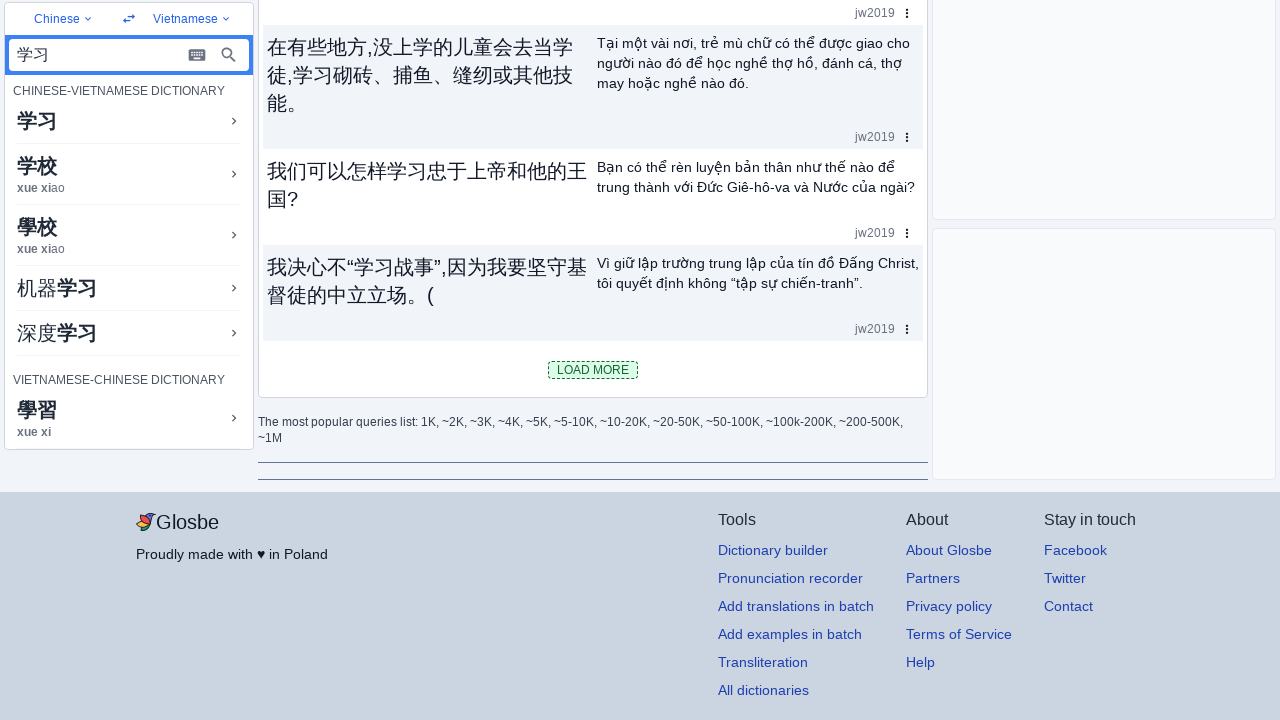

Verified translation content is present on page
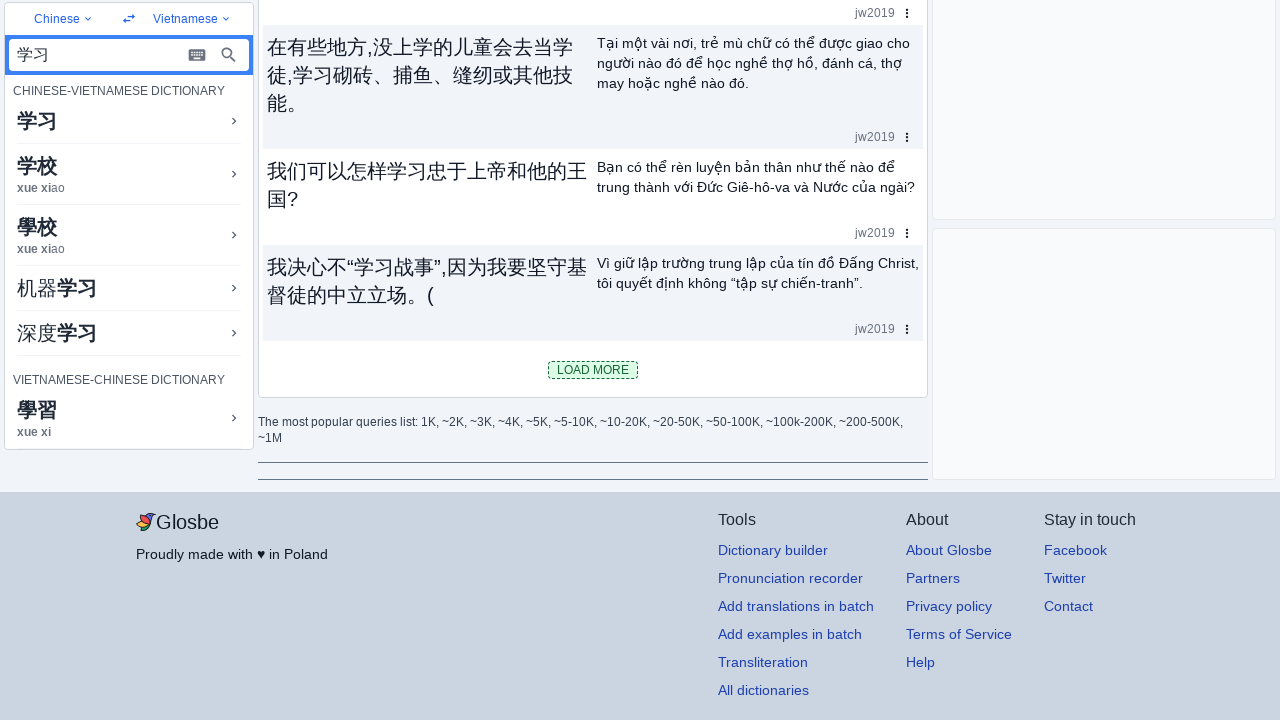

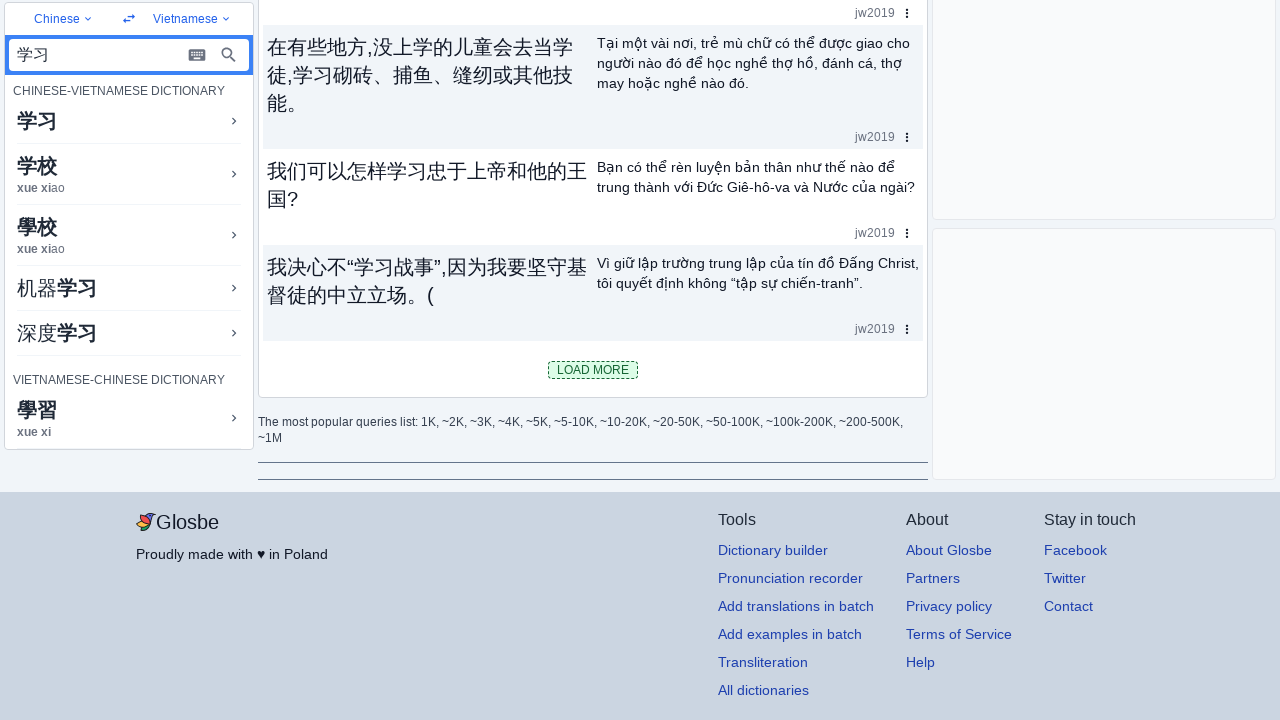